Clicks on "My Profile" text on the test annotations documentation page

Starting URL: https://playwright.dev/docs/test-annotations

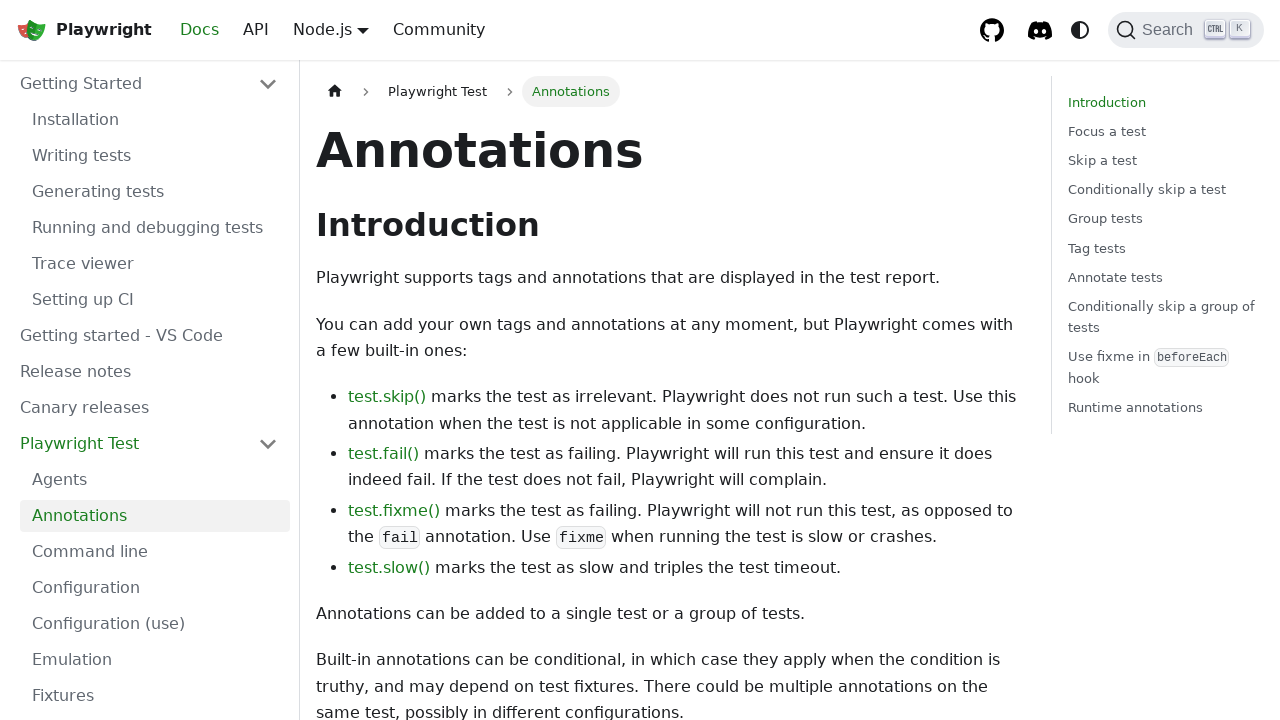

Navigated to Playwright test annotations documentation page
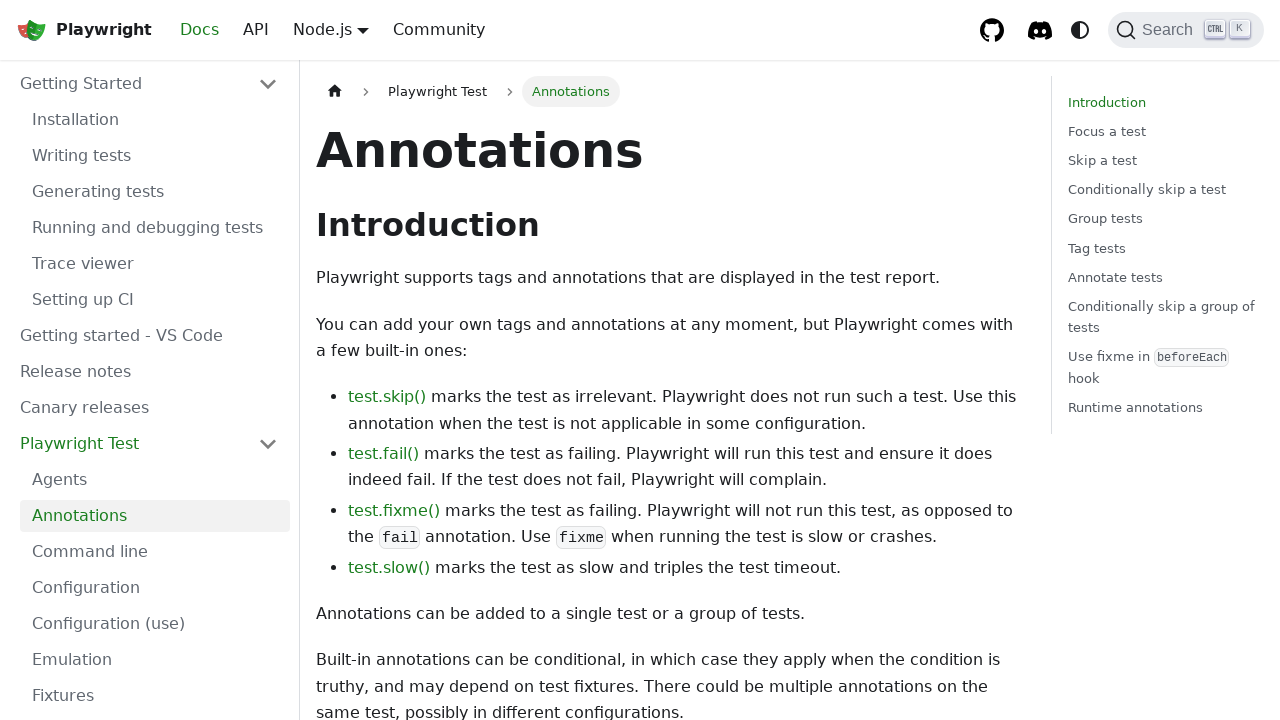

Clicked on 'My Profile' text at (593, 360) on internal:text="My Profile"i
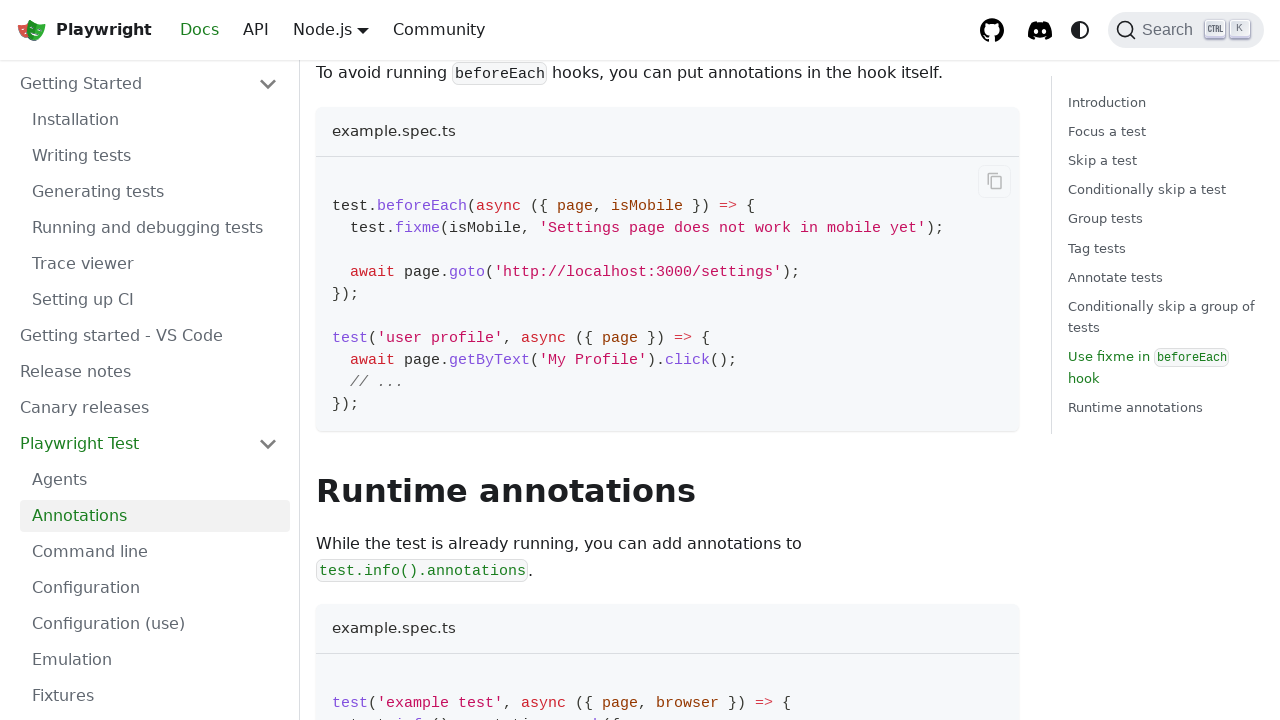

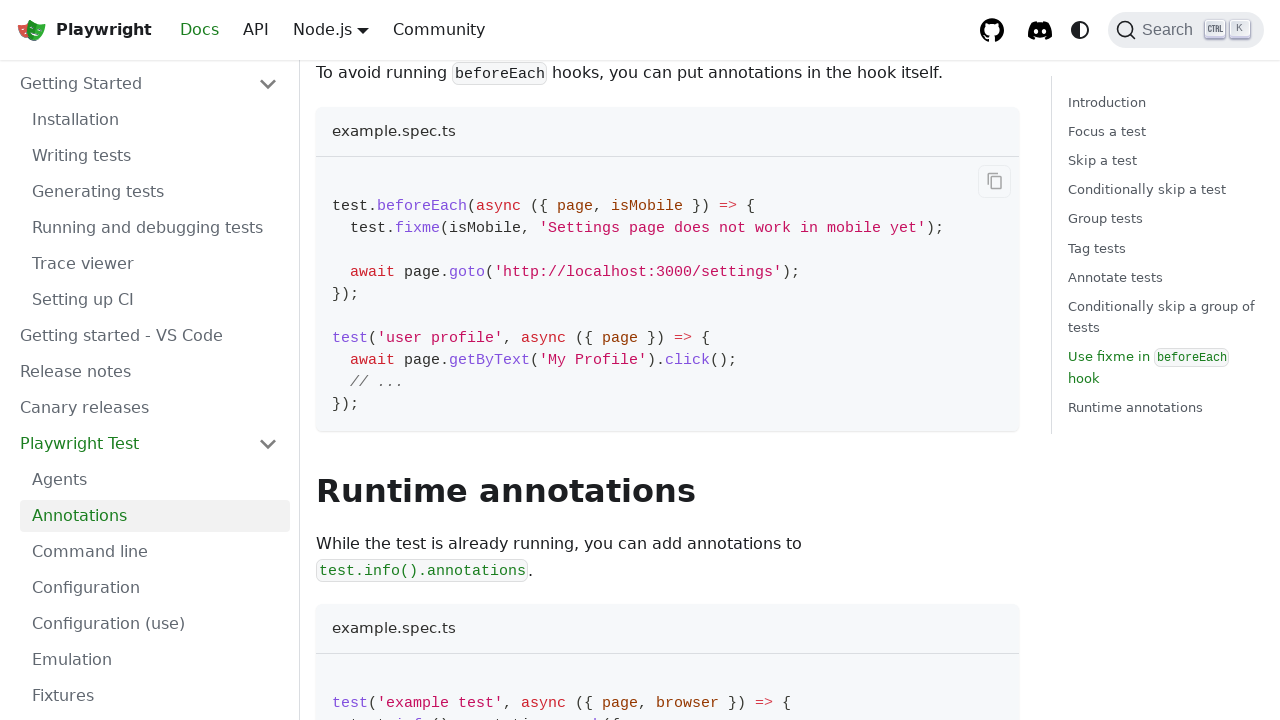